Tests the Alerts, Frame & Windows section on DemoQA by navigating to Browser Windows, clicking the New Tab button, verifying the new tab content, and switching back to the original tab.

Starting URL: https://demoqa.com/

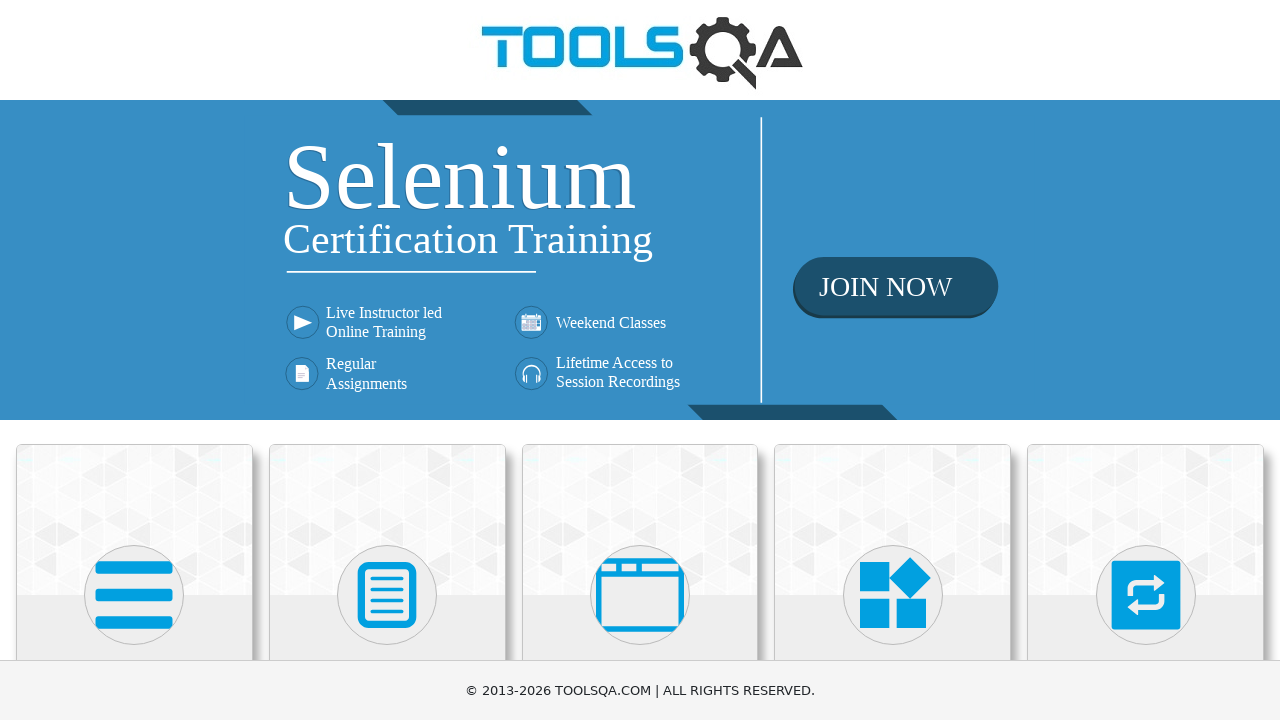

Scrolled down the page to make the card visible
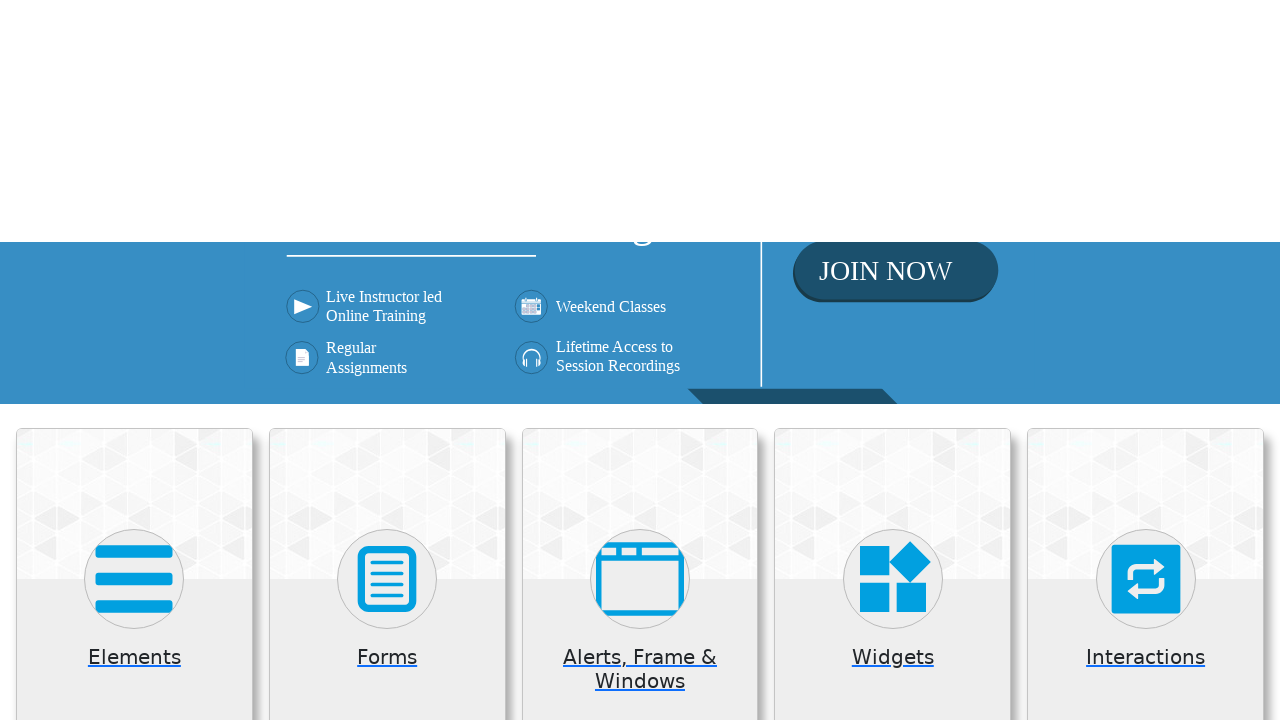

Clicked on 'Alerts, Frame & Windows' card at (640, 200) on (//*[@class='card mt-4 top-card'])[3]
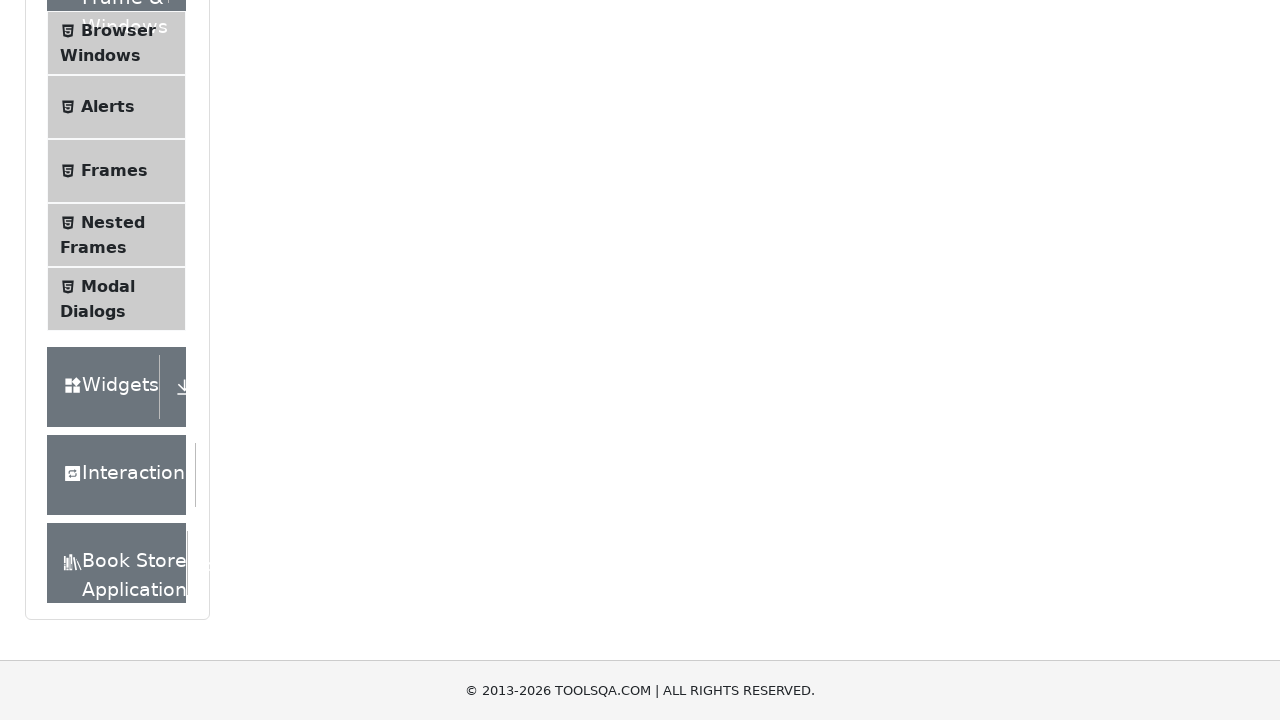

Verified instruction text 'Please select an item from left to start practice.' is visible
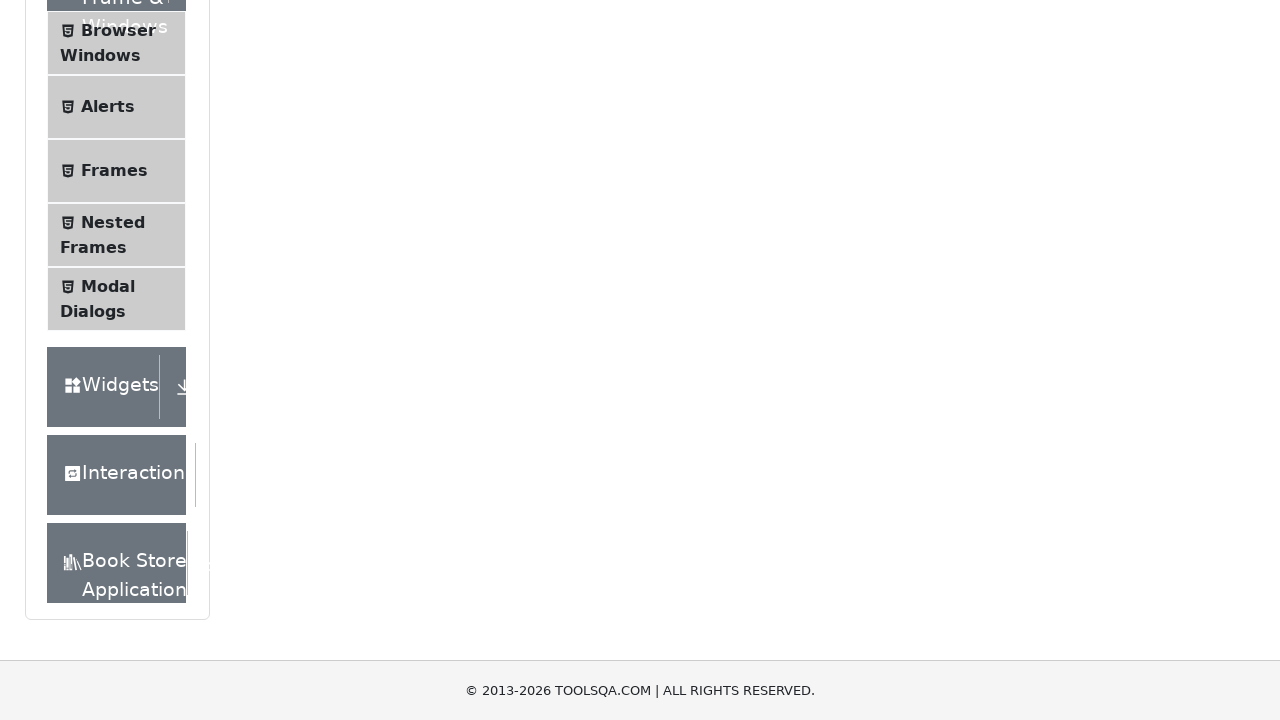

Clicked on 'Browser Windows' in the left menu at (118, 30) on text=Browser Windows
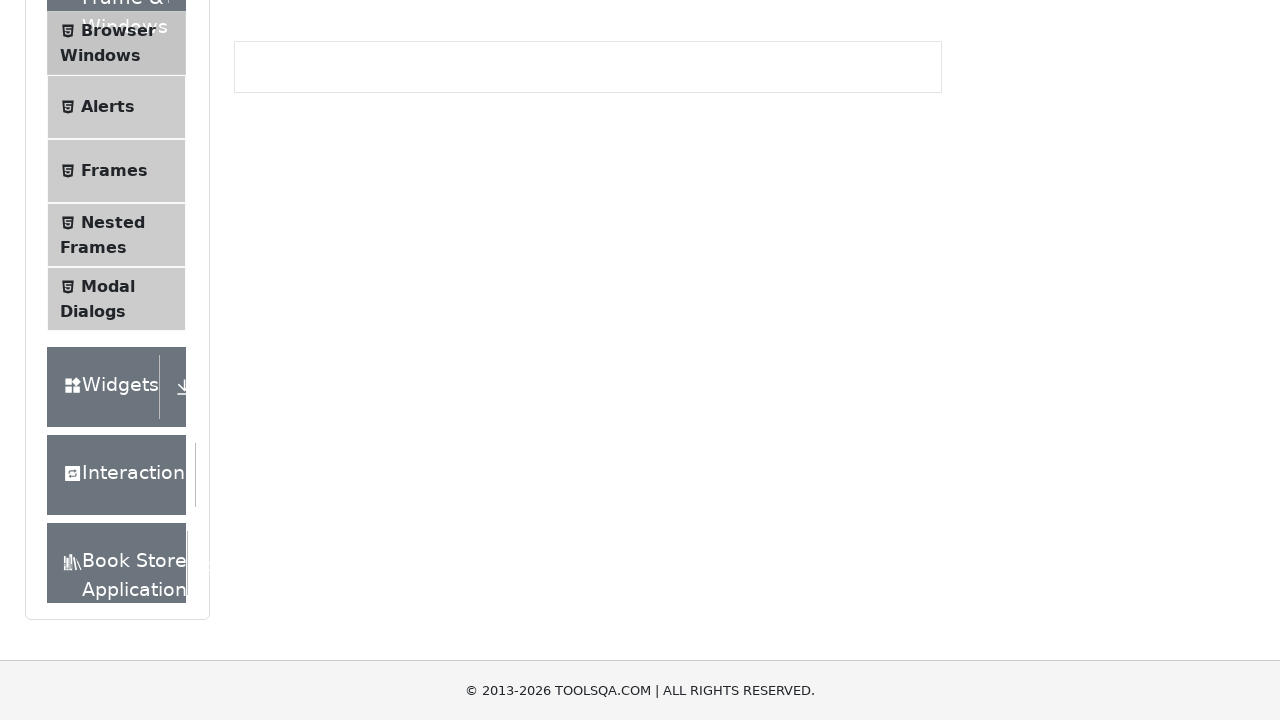

Verified 'New Tab' button is visible
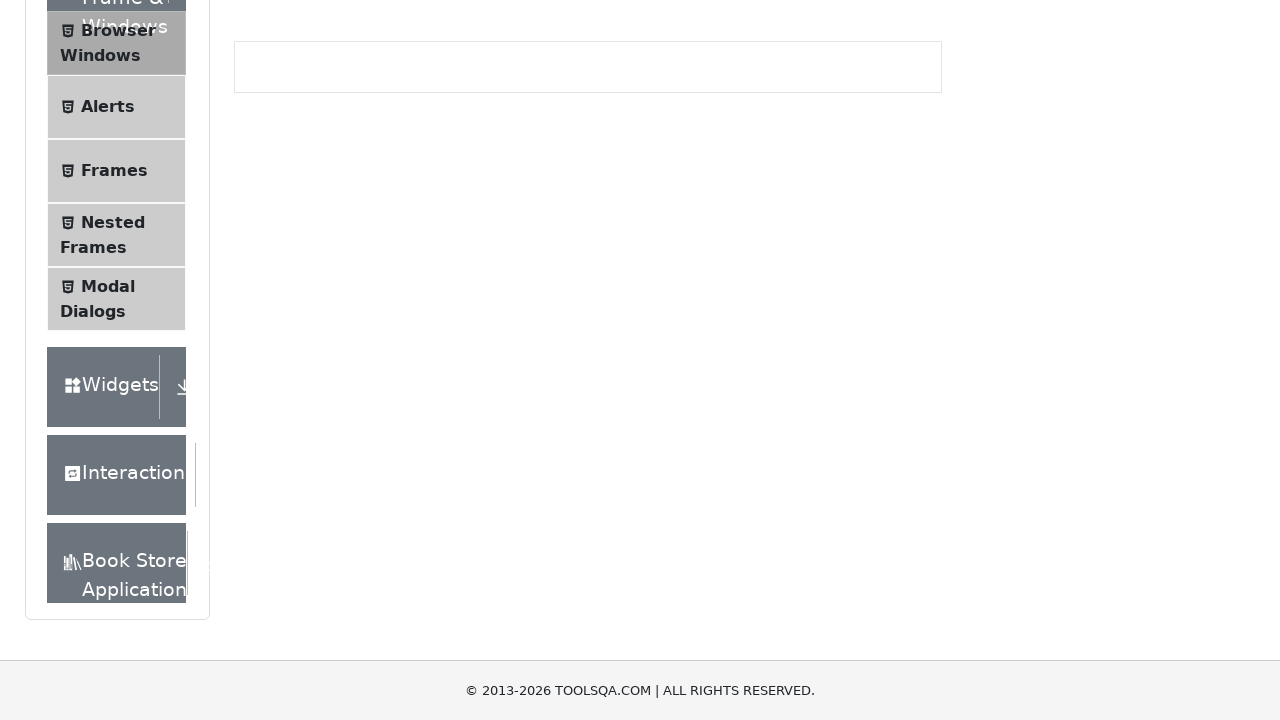

Clicked 'New Tab' button to open a new tab at (280, 242) on #tabButton
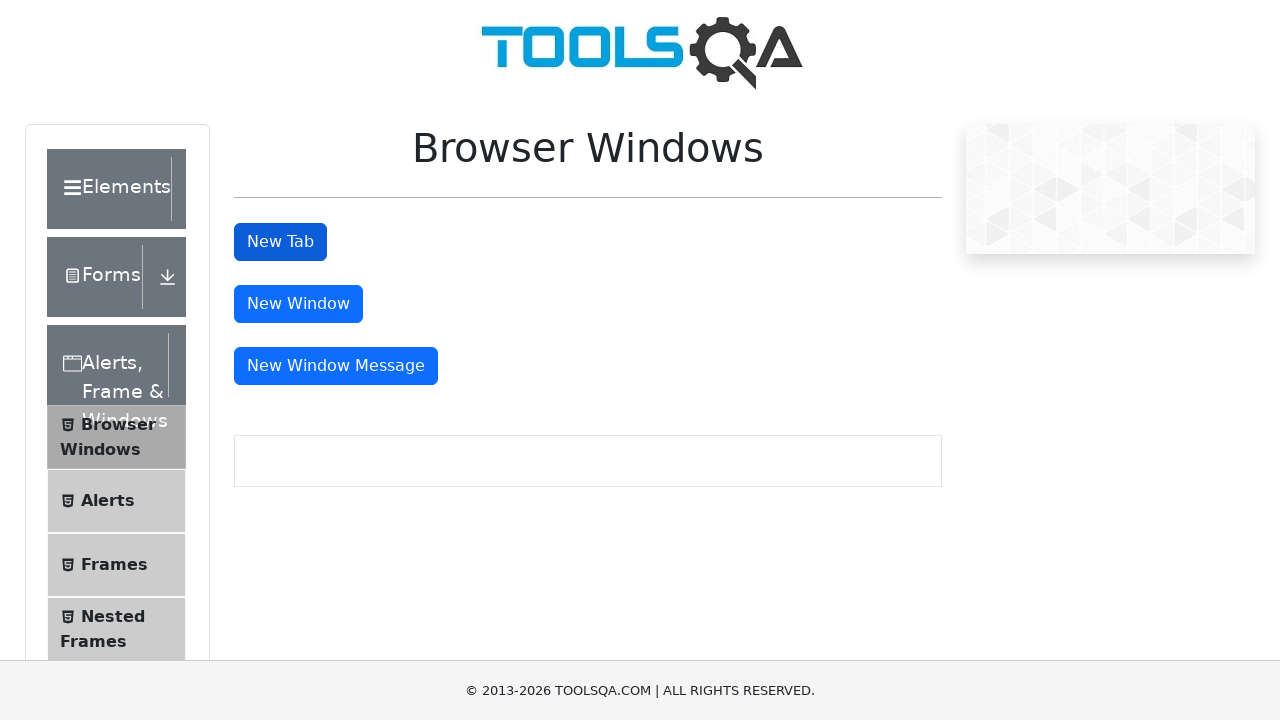

Switched to the new tab and waited for it to load
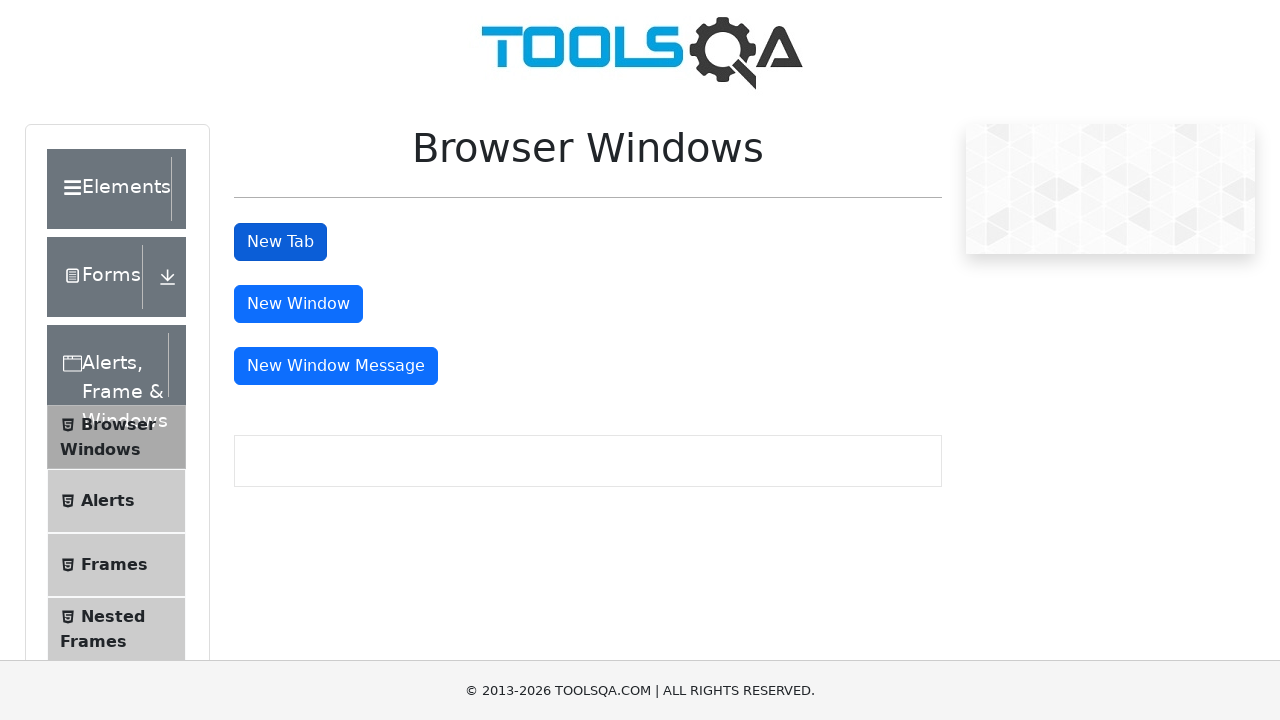

Verified sample page heading is visible in the new tab
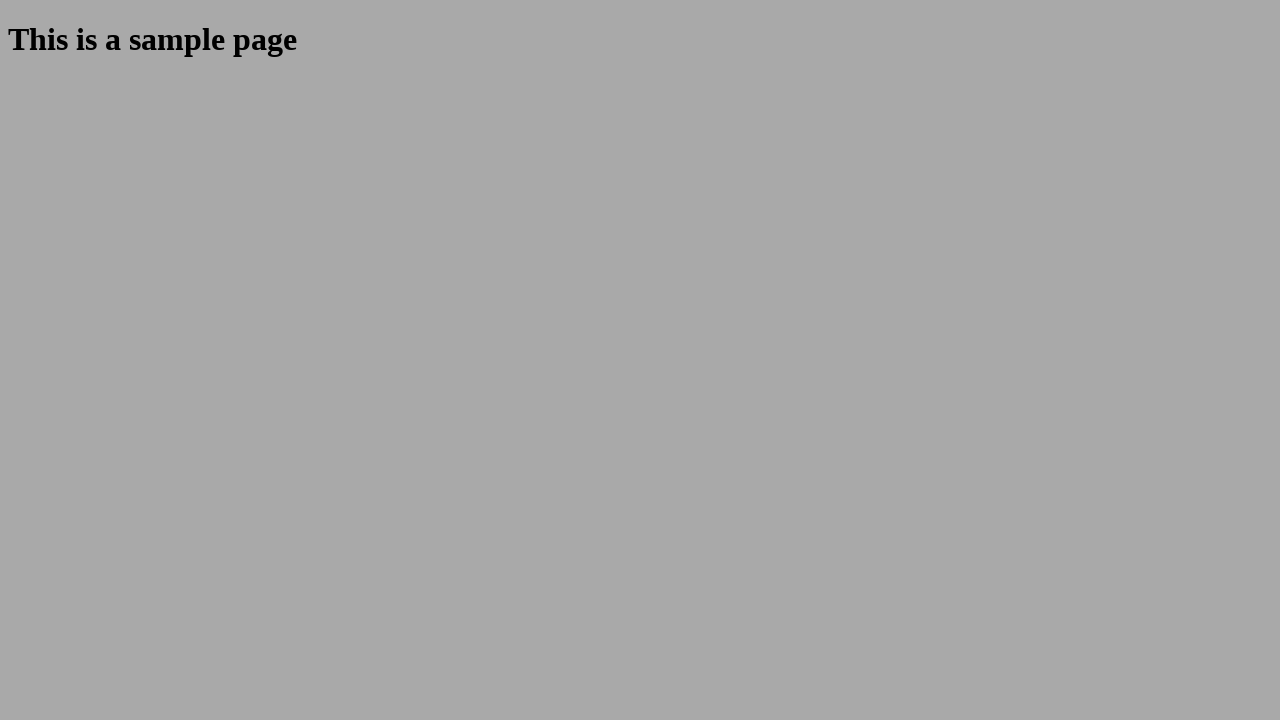

Closed the new tab
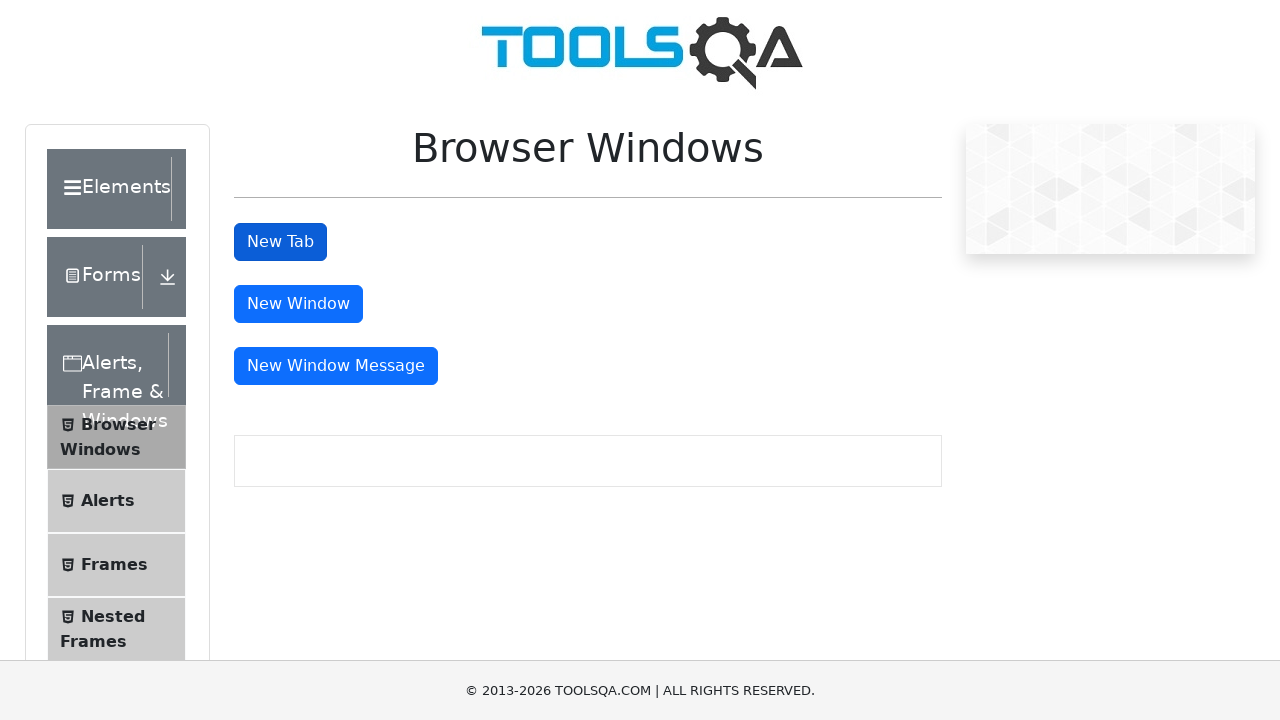

Verified 'New Tab' button is still visible on the original page
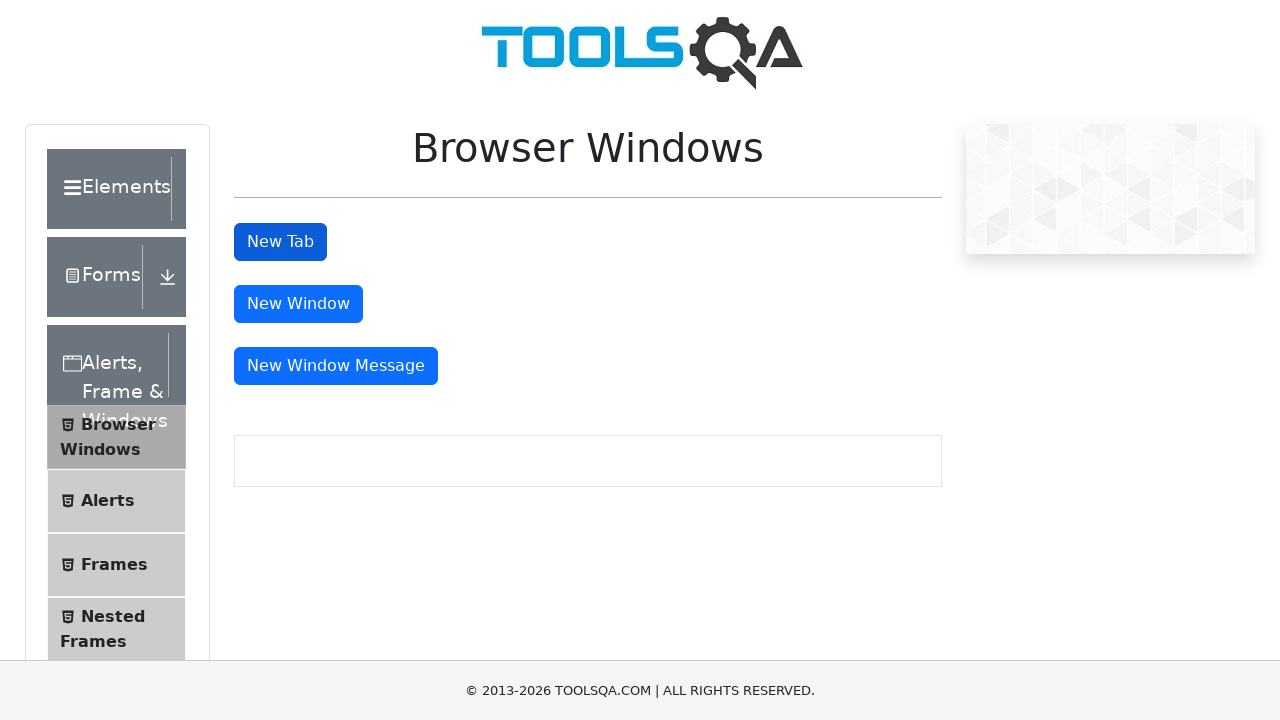

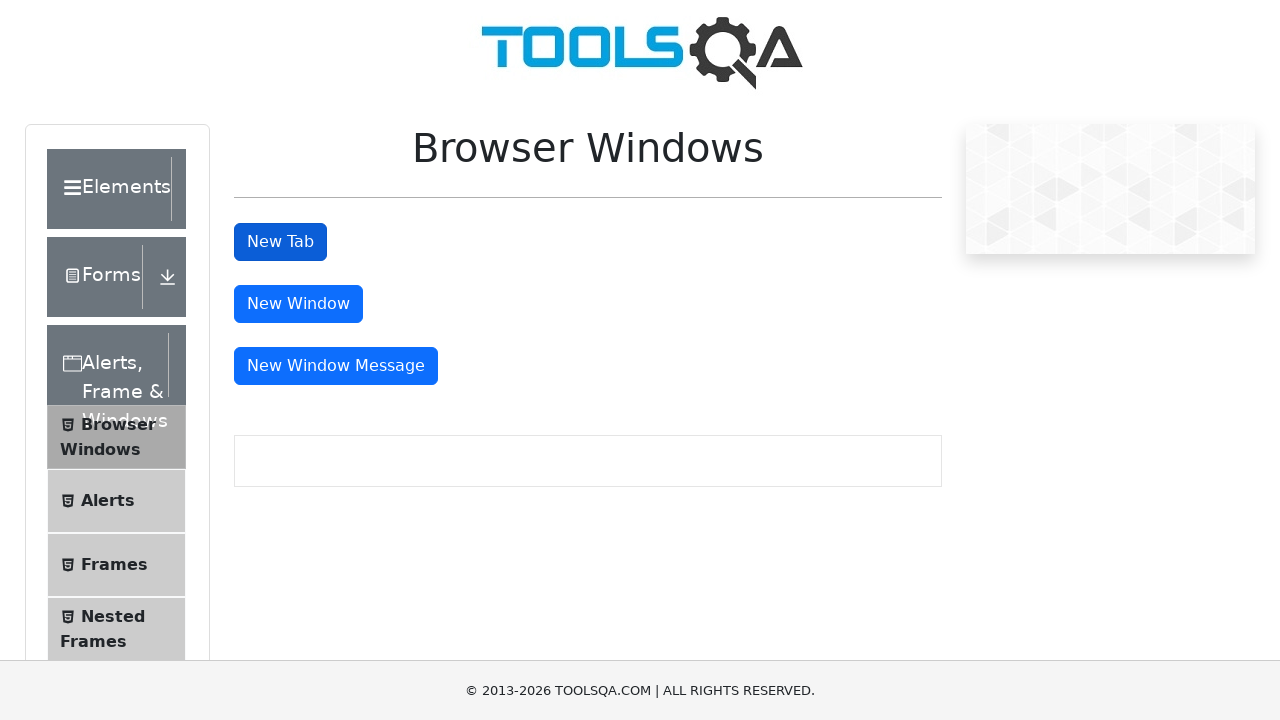